Tests that error message appears when second number is invalid text during division

Starting URL: https://testsheepnz.github.io/BasicCalculator

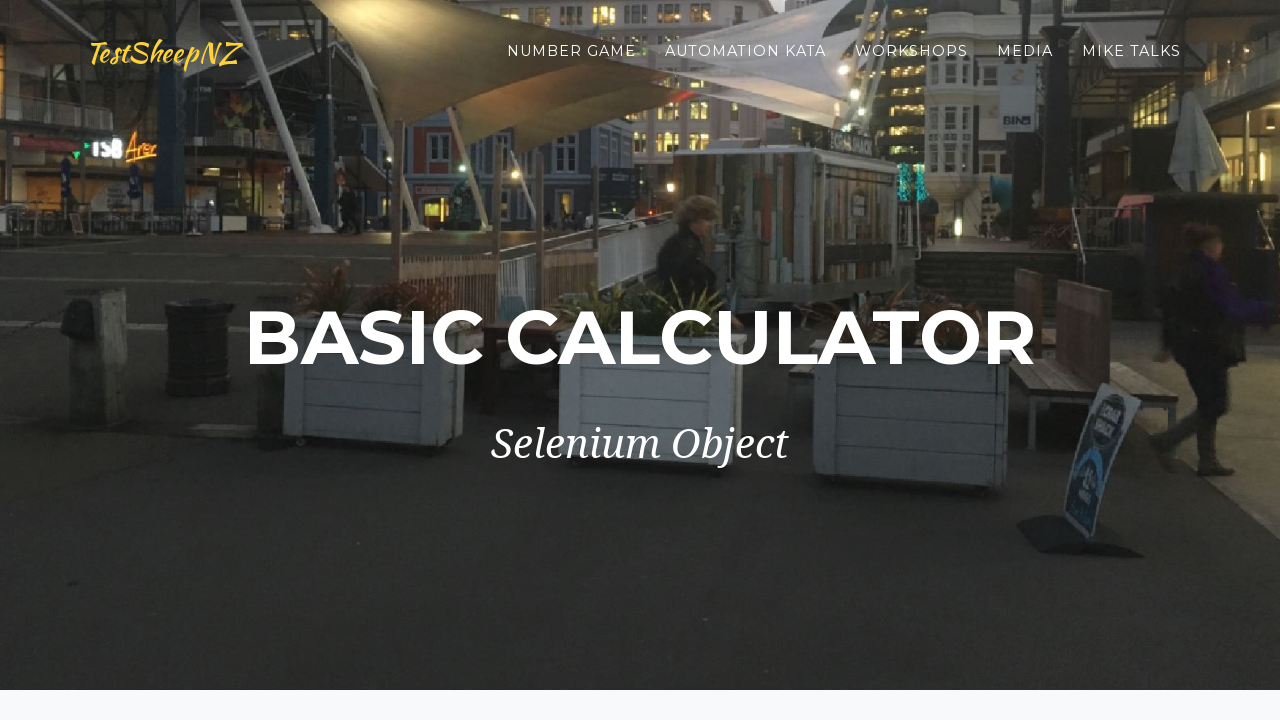

Selected 'Prototype' build version on #selectBuild
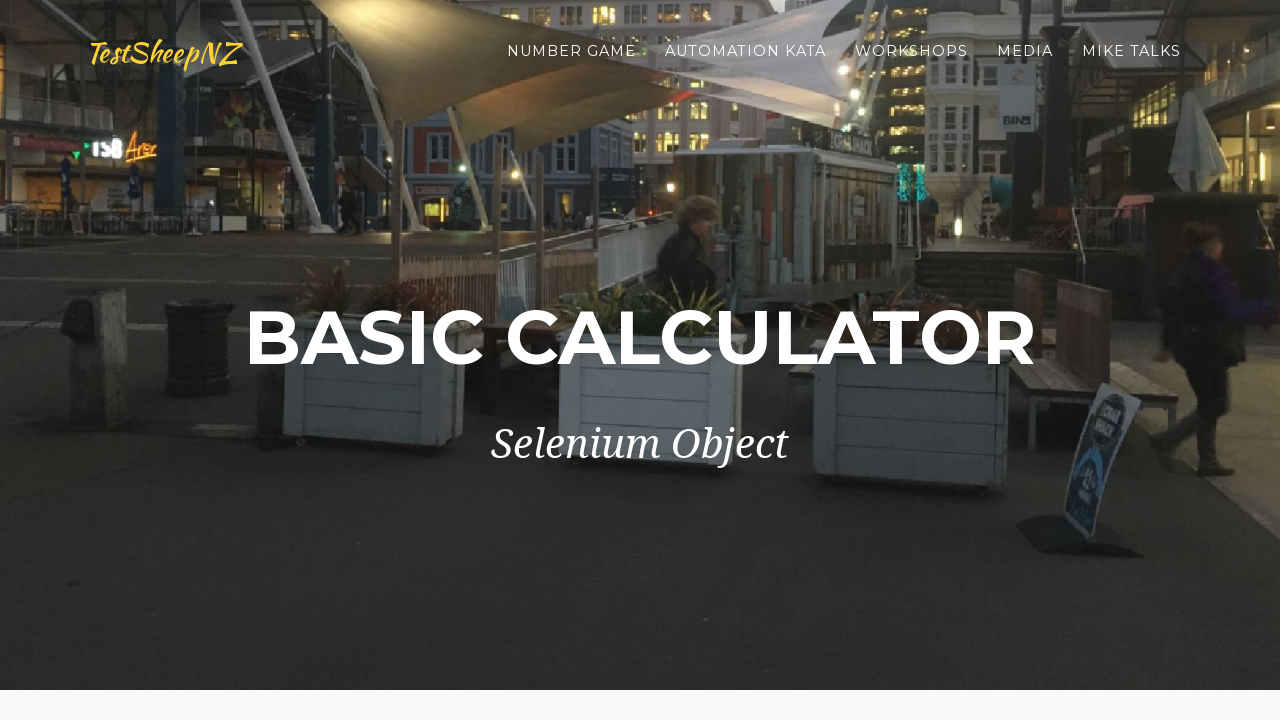

Entered first number '2' on #number1Field
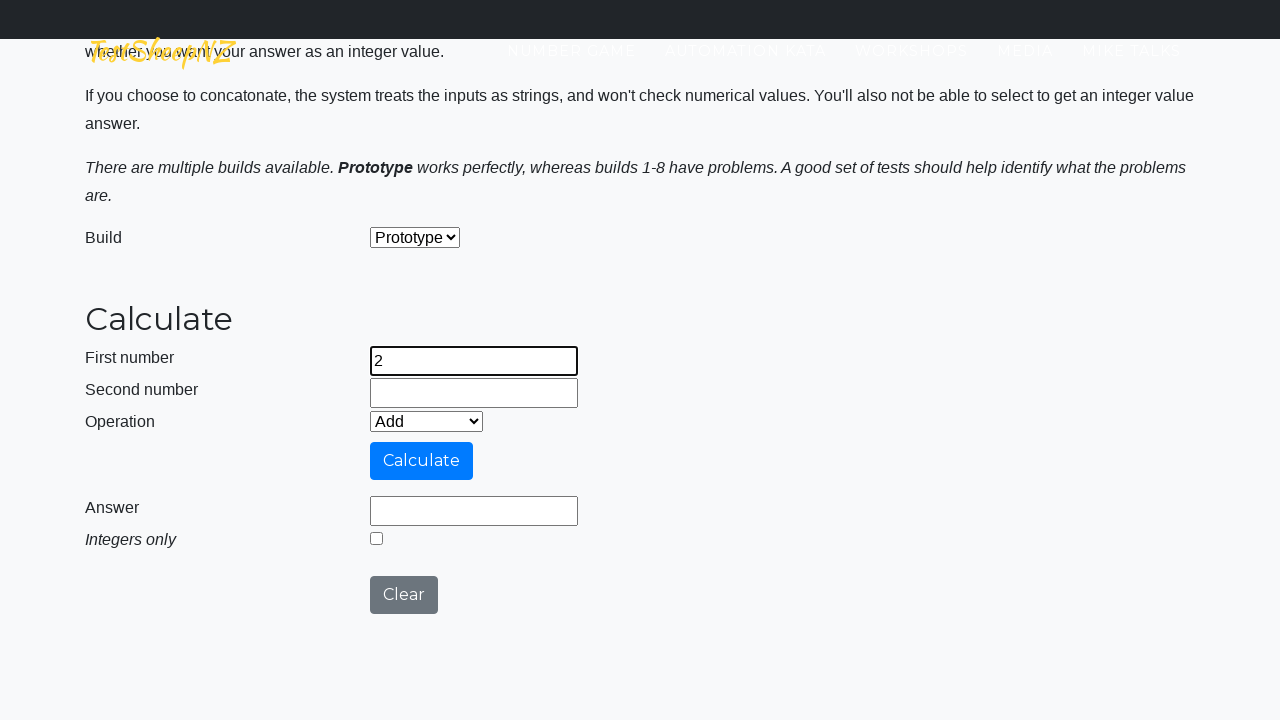

Entered invalid second number 'a' on #number2Field
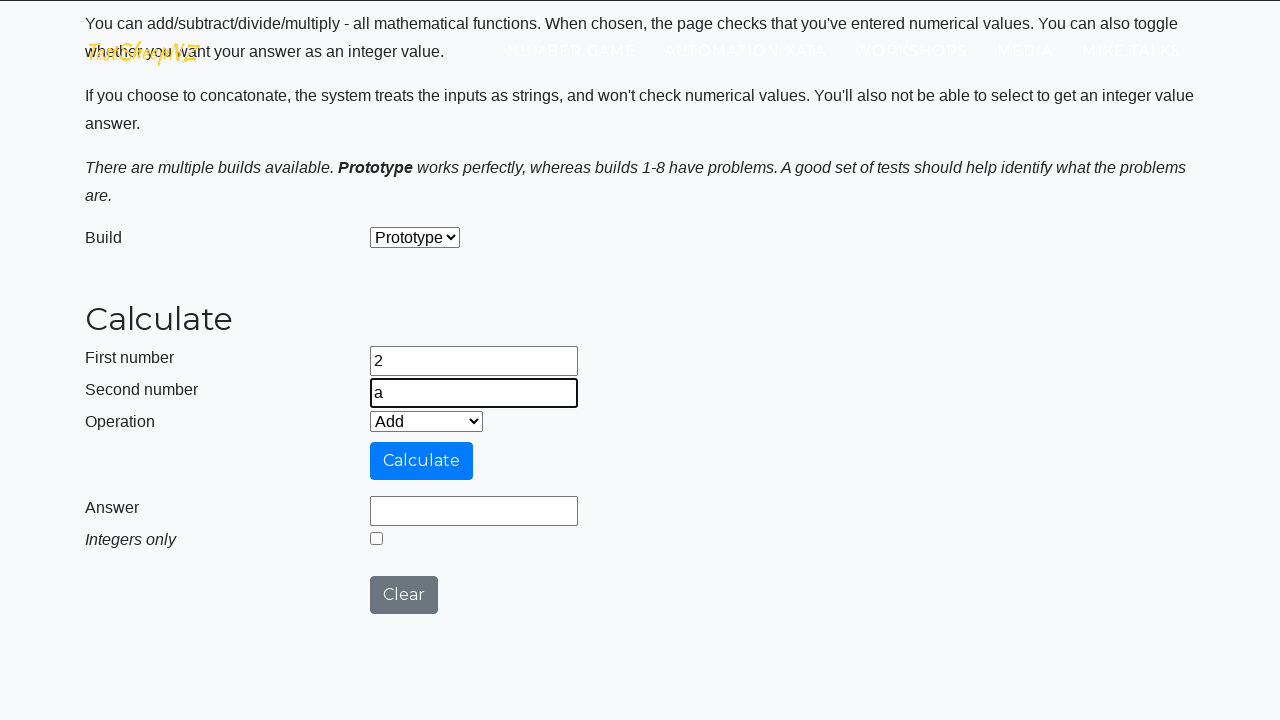

Selected 'Divide' operation on #selectOperationDropdown
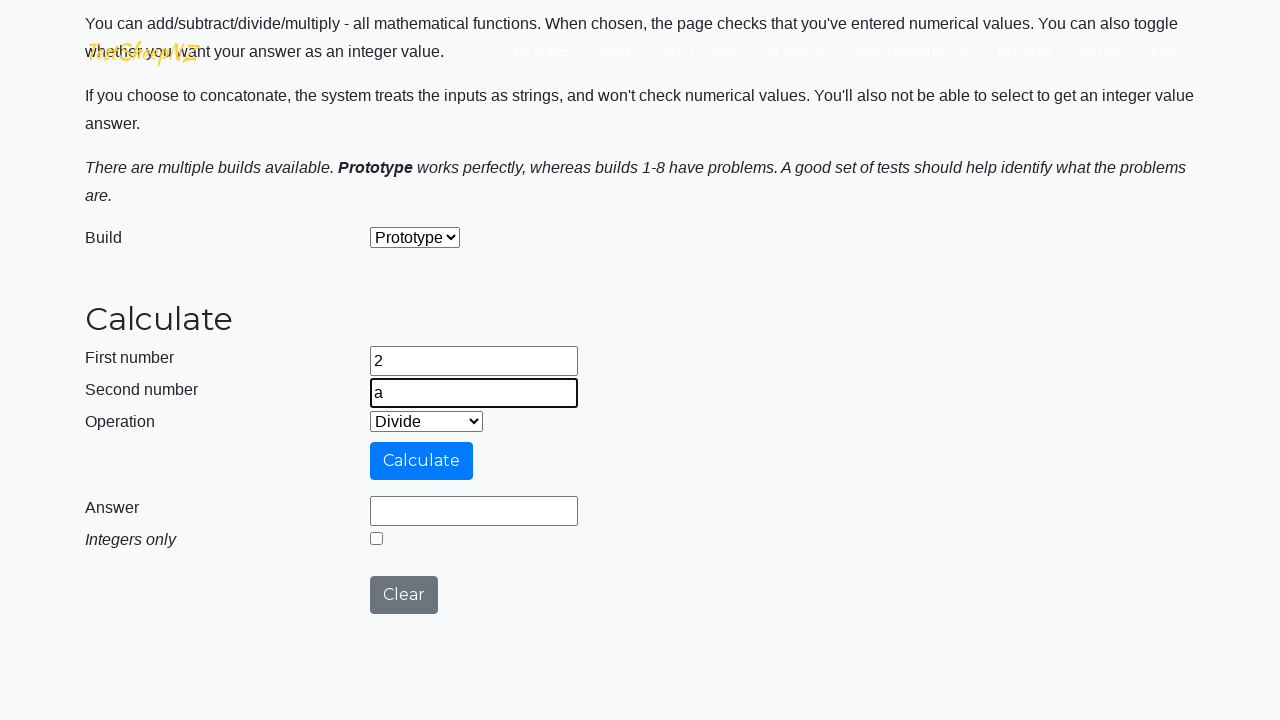

Clicked calculate button at (422, 461) on #calculateButton
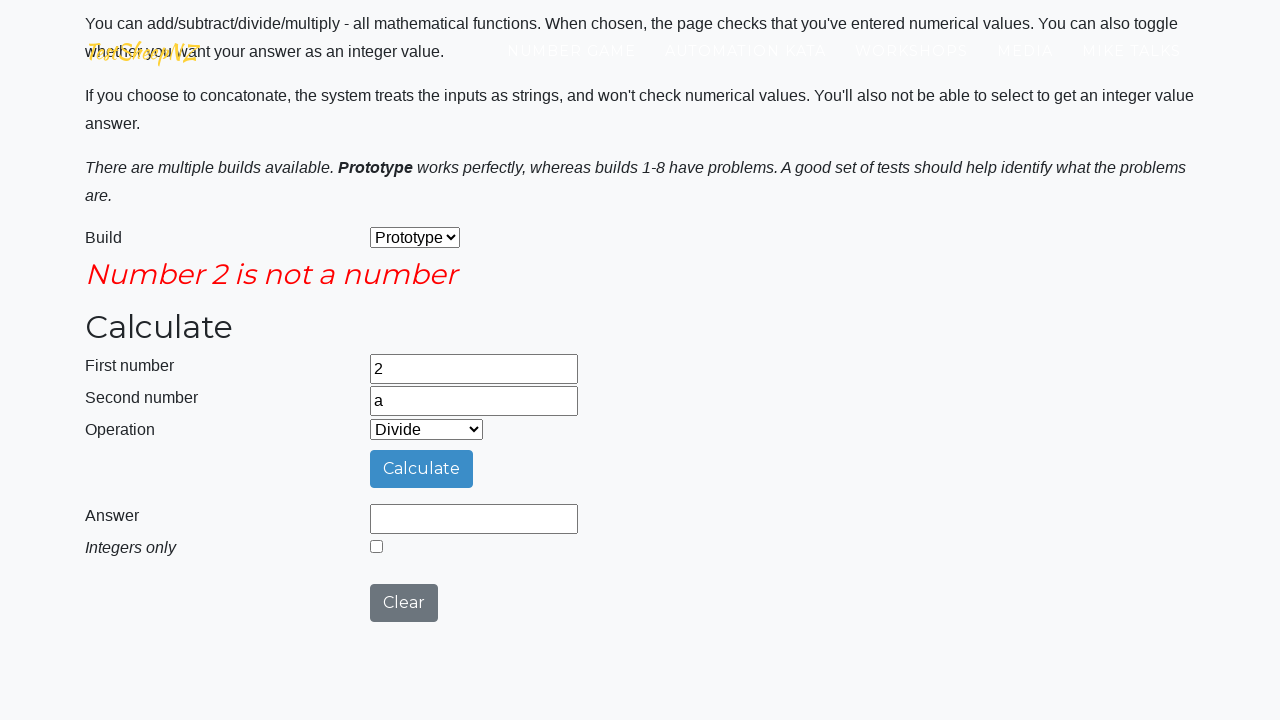

Verified error message field is visible
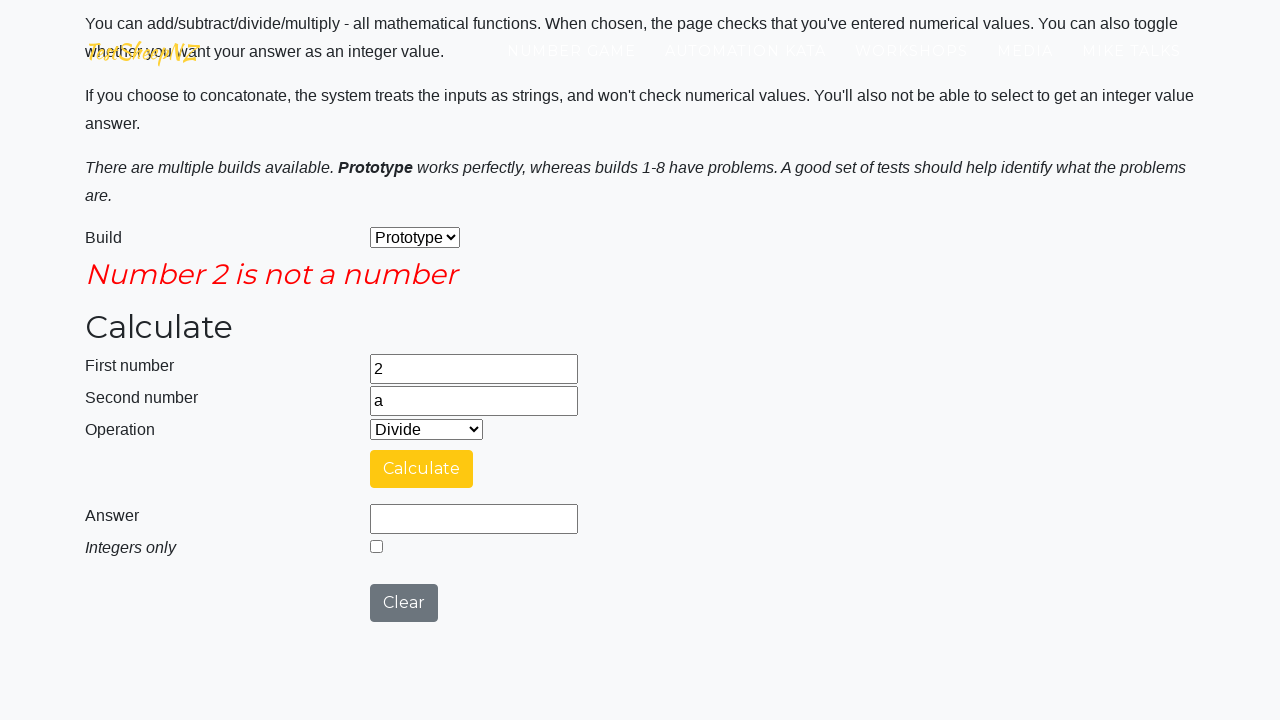

Verified error message text is 'Number 2 is not a number'
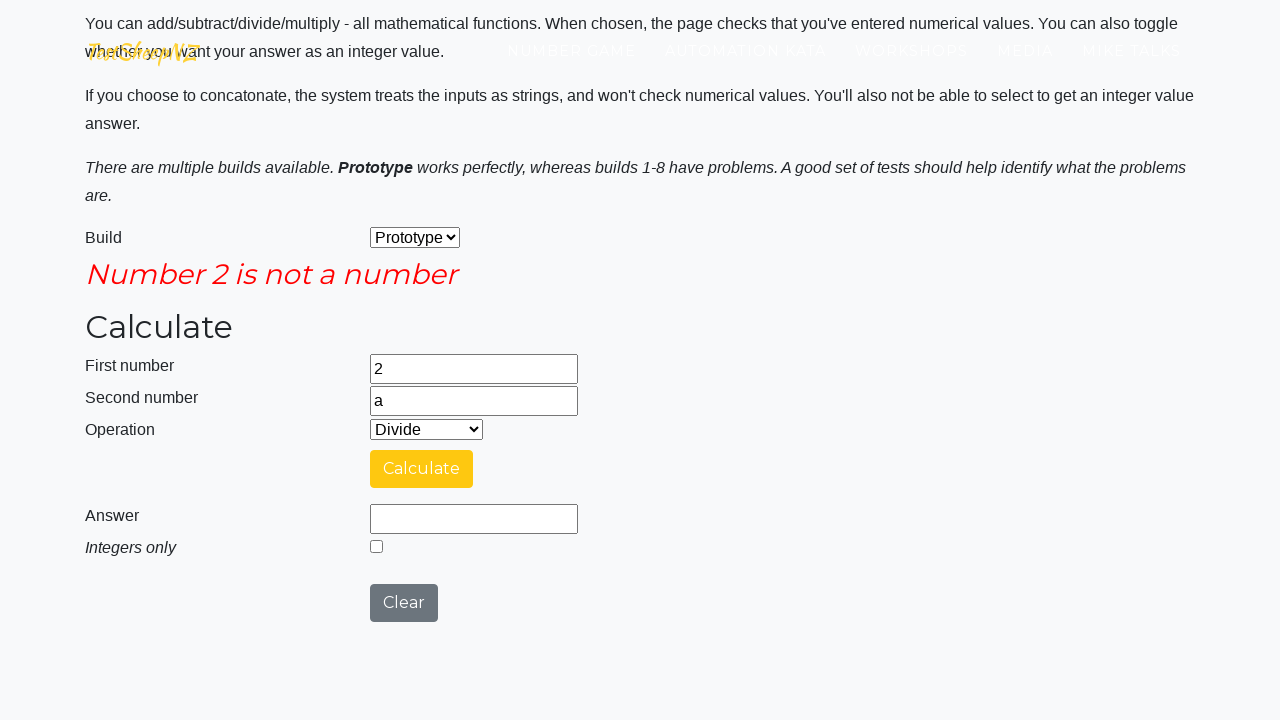

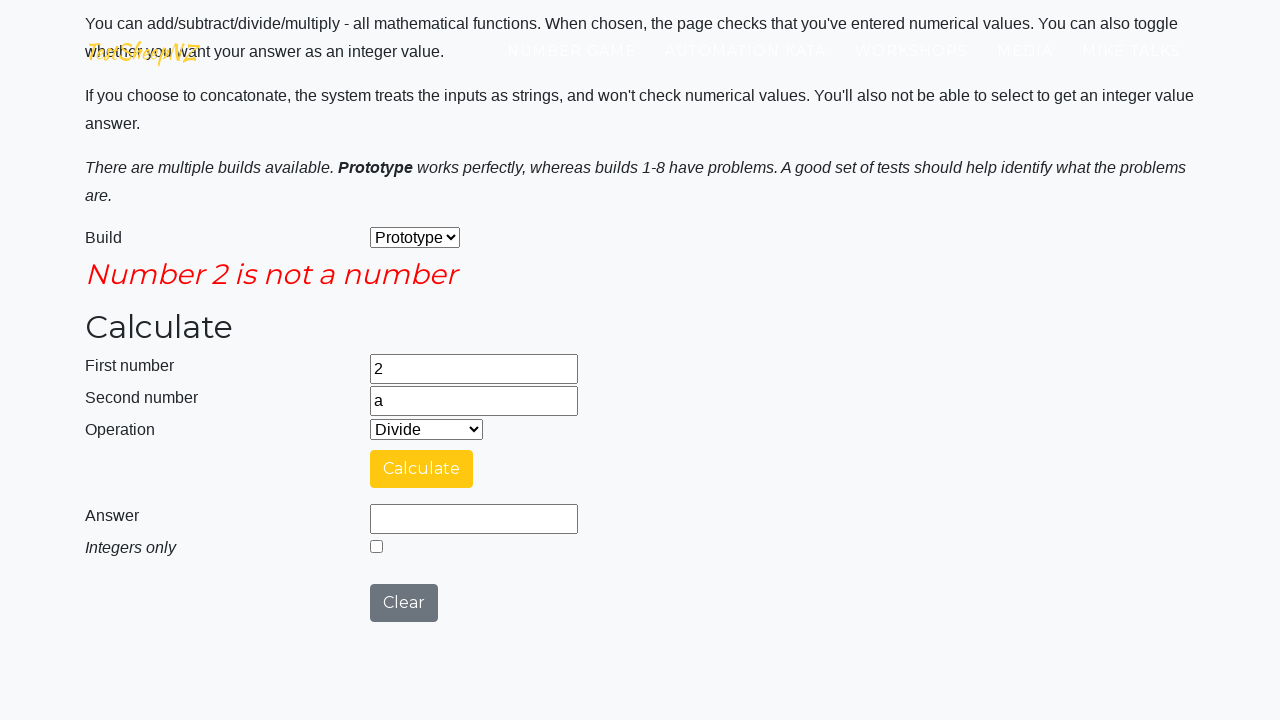